Tests the number entry page by entering a valid number, submitting, and verifying the popup message appears

Starting URL: https://kristinek.github.io/site/tasks/enter_a_number

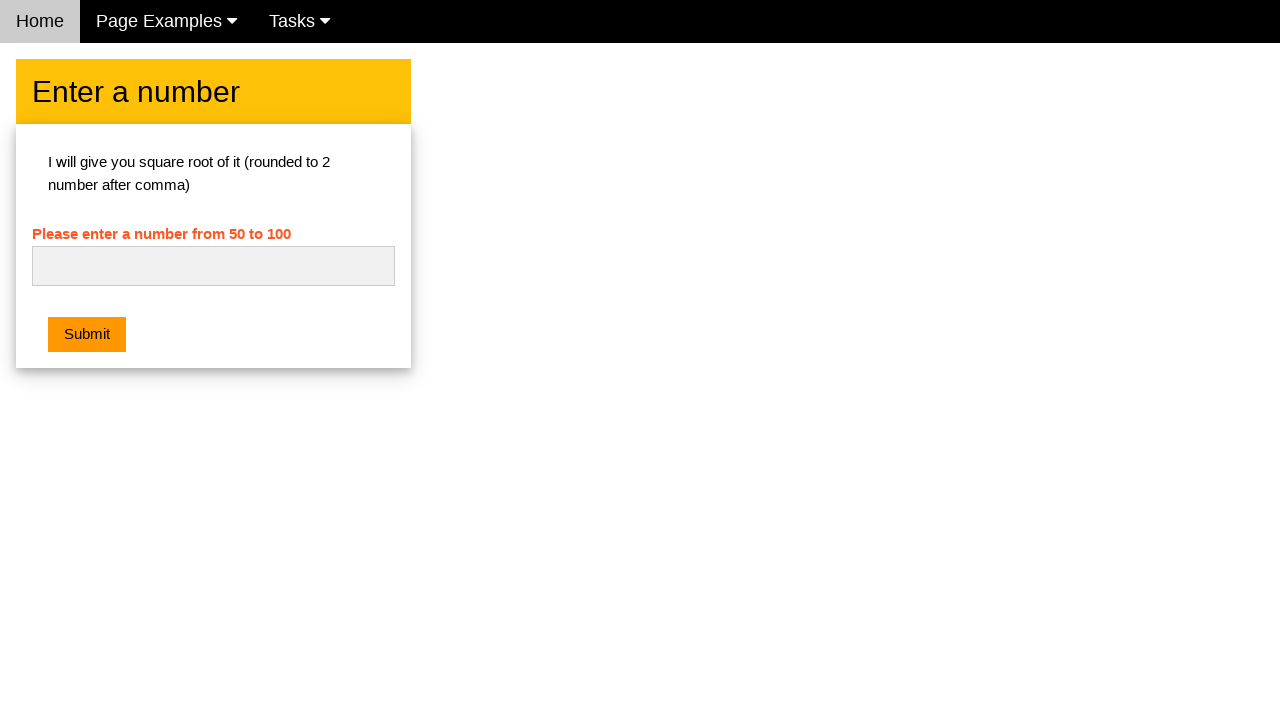

Cleared the number input field on #numb
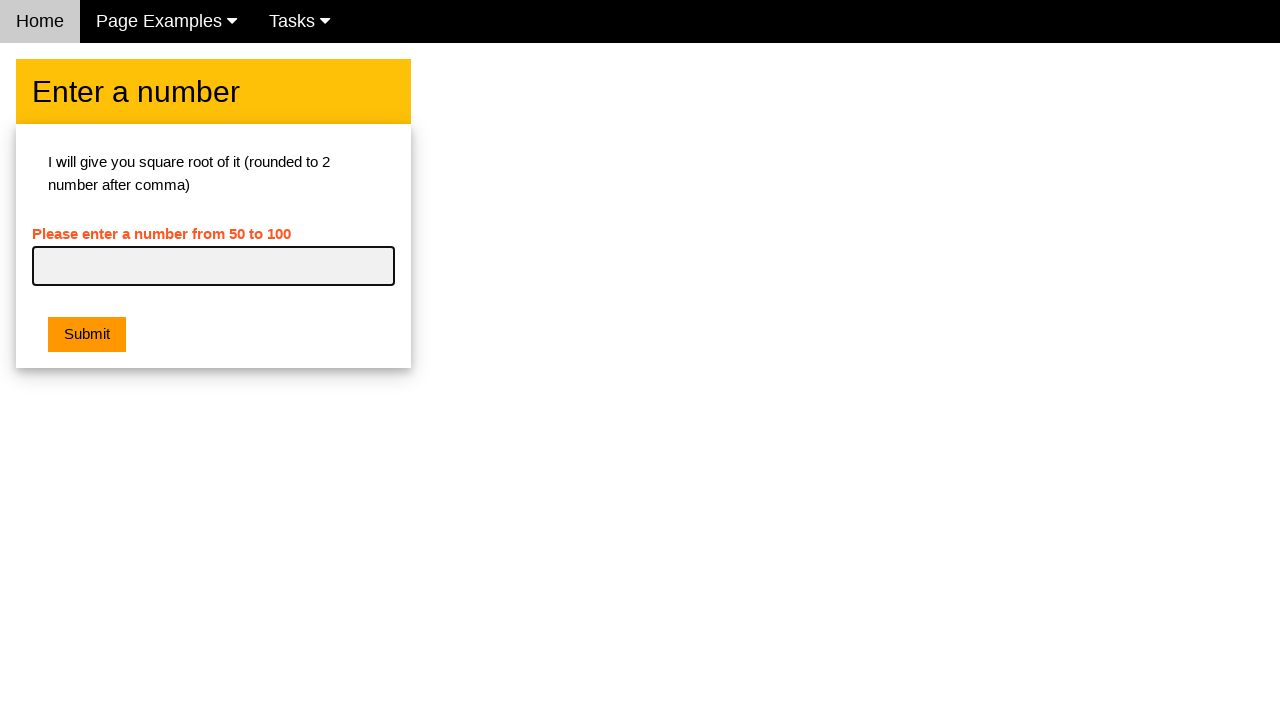

Entered '42' into the number input field on #numb
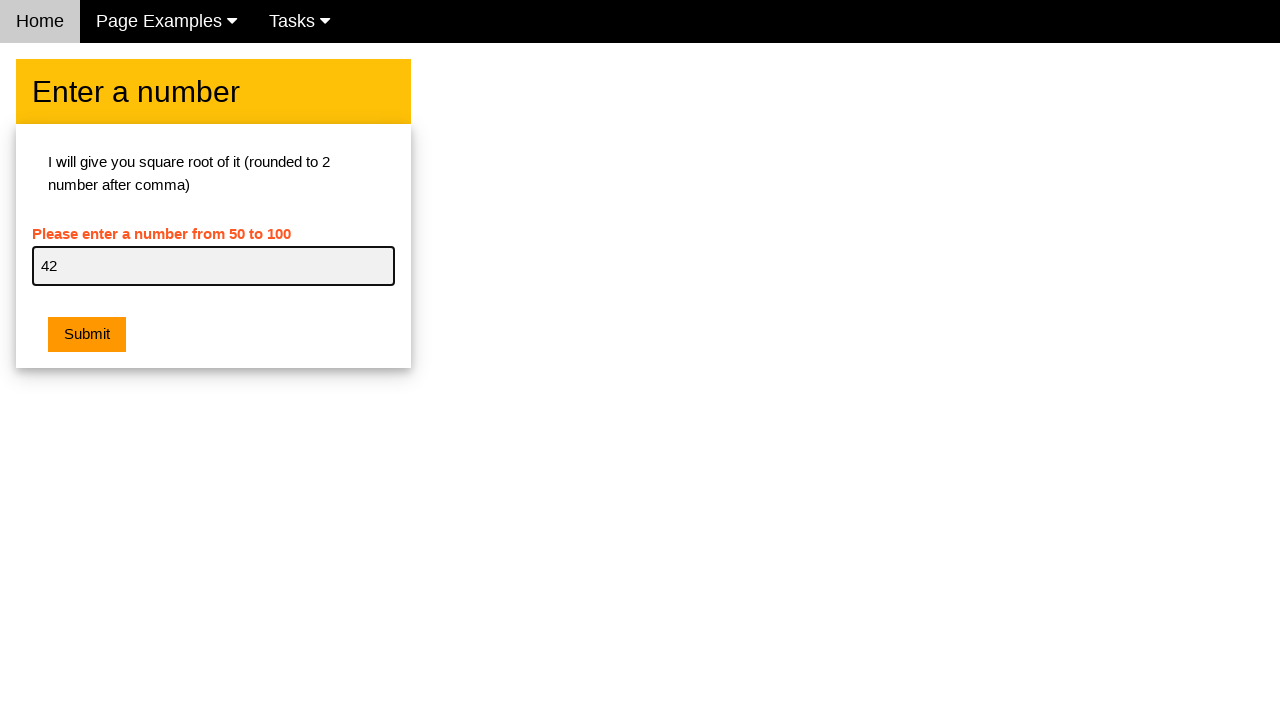

Set up dialog handler to accept alert messages
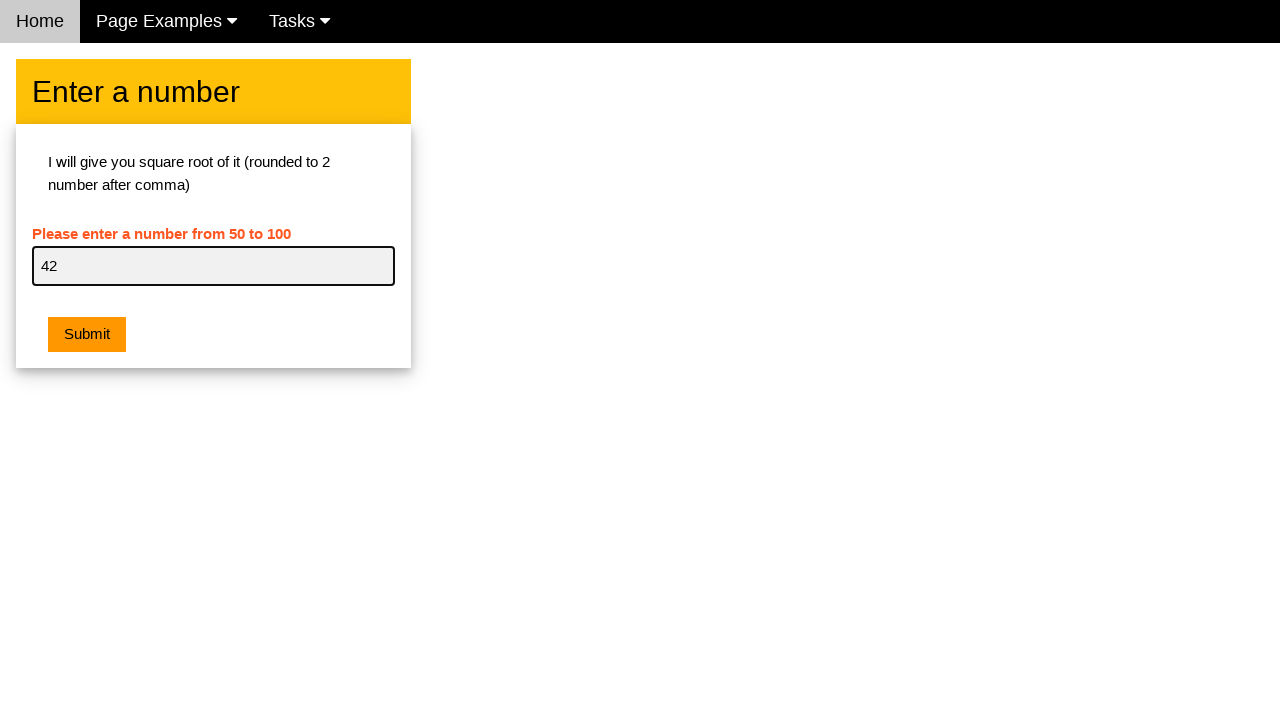

Clicked submit button to submit the number at (87, 335) on .w3-btn
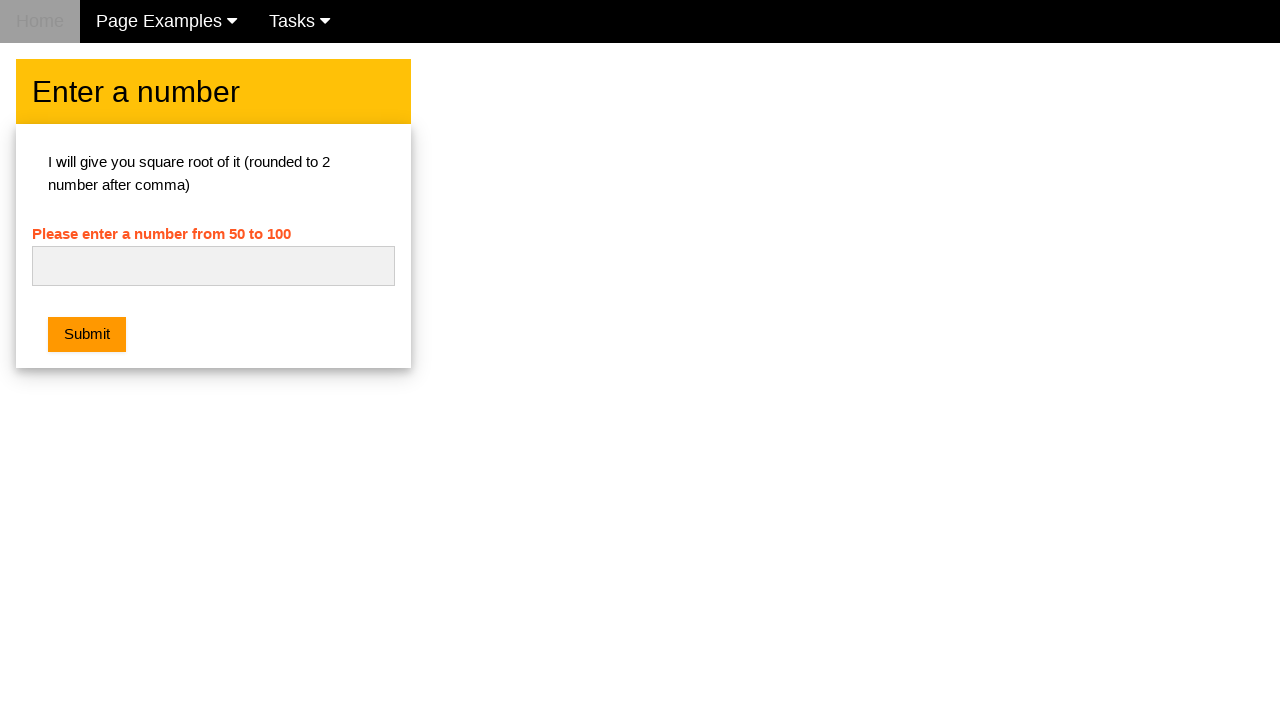

Waited 500ms for the submission to complete
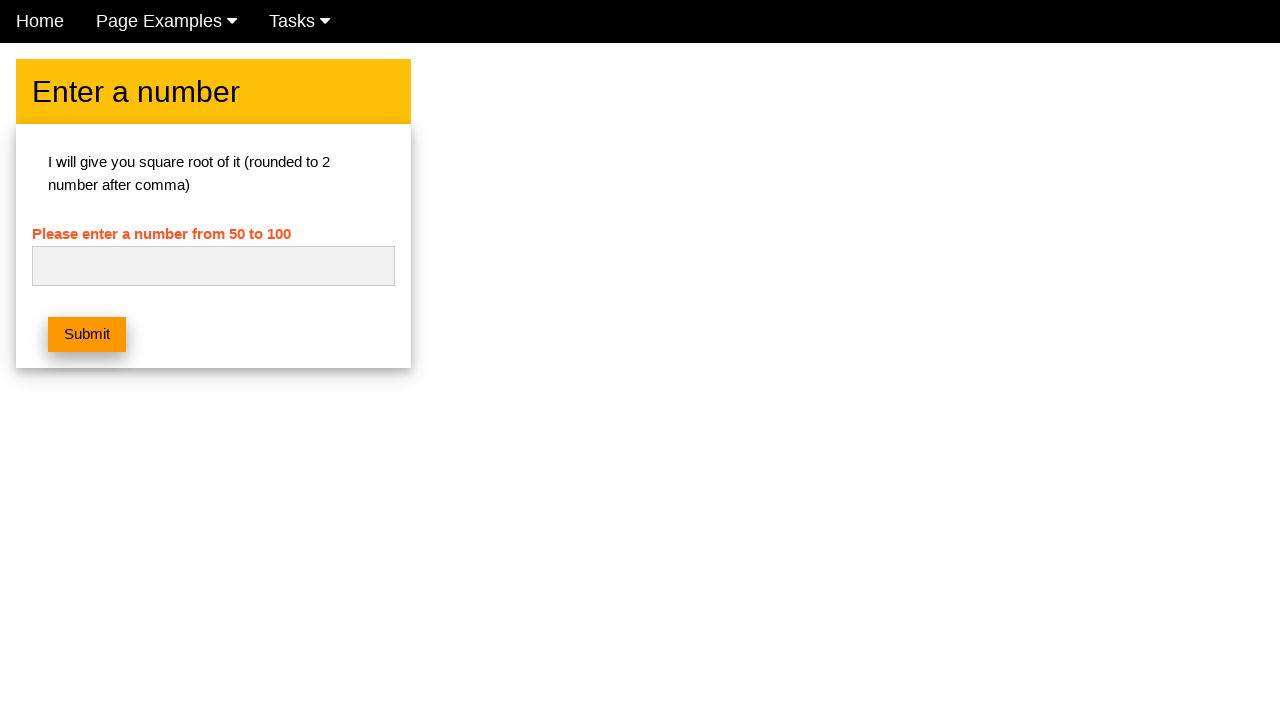

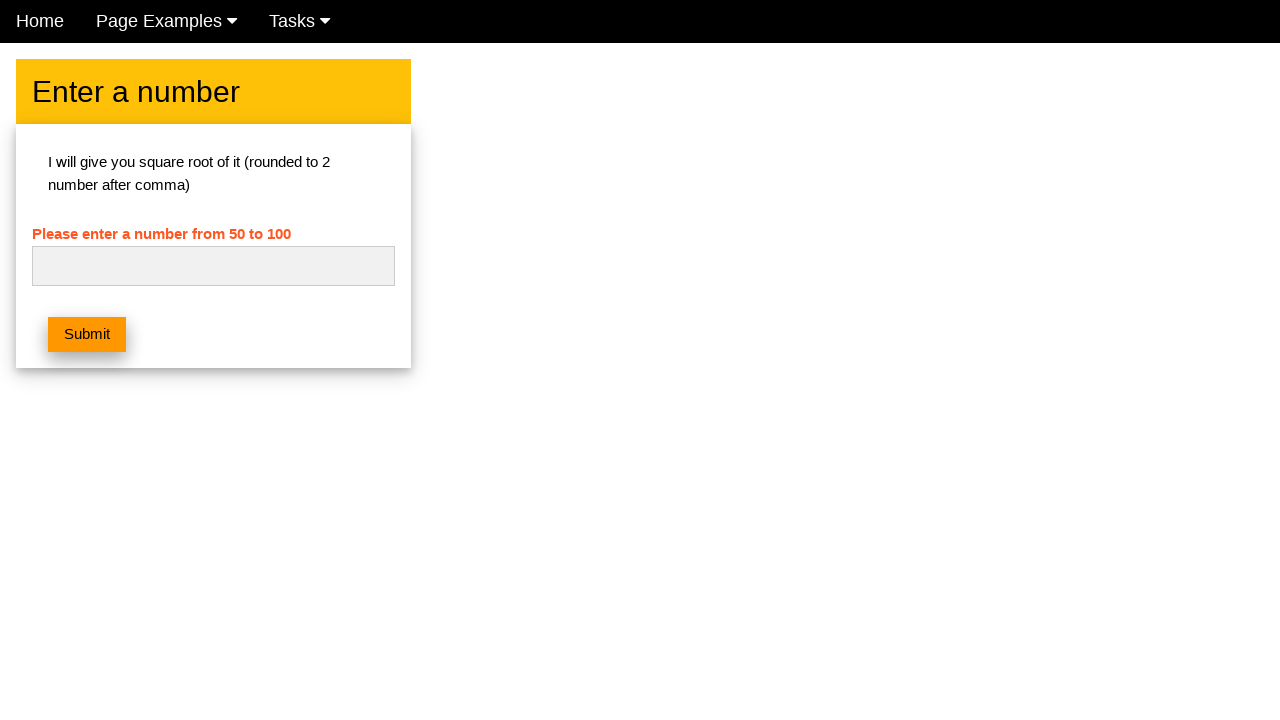